Tests a simple form by filling in first name, last name, city, and country fields using various selector strategies, then submits the form

Starting URL: http://suninjuly.github.io/simple_form_find_task.html

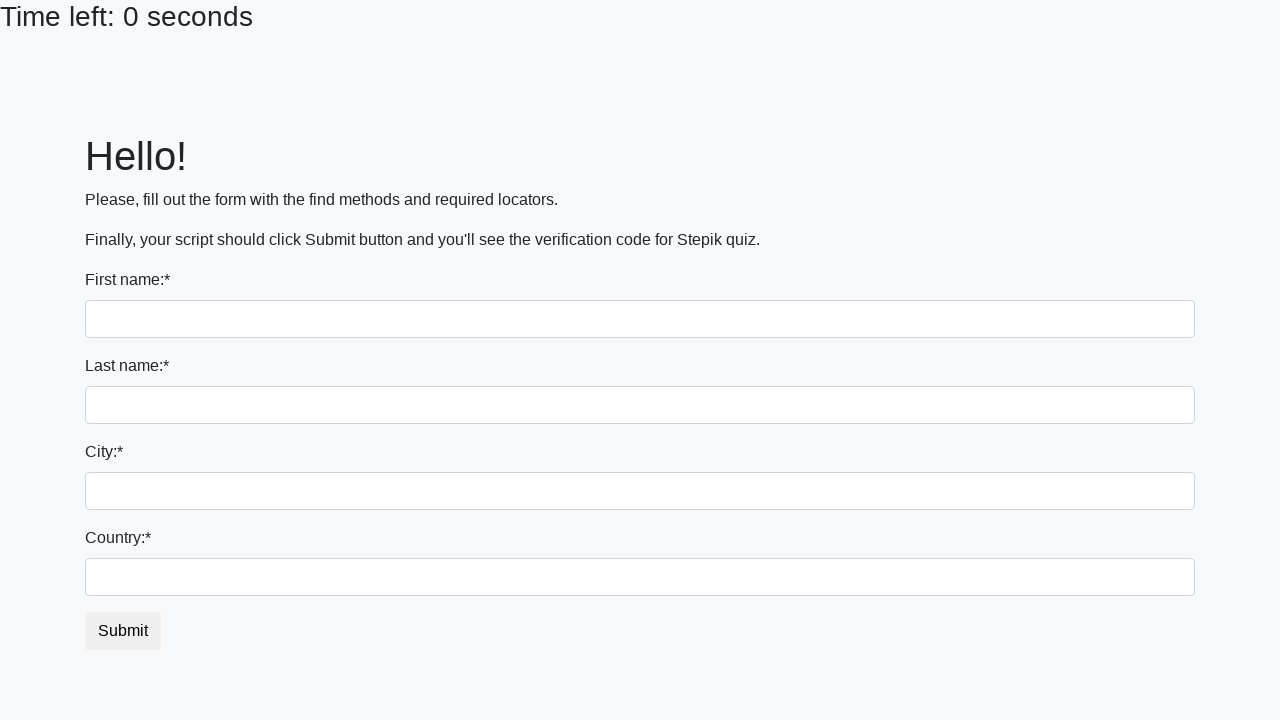

Filled first name field with 'Ivan' on div:nth-child(1) input
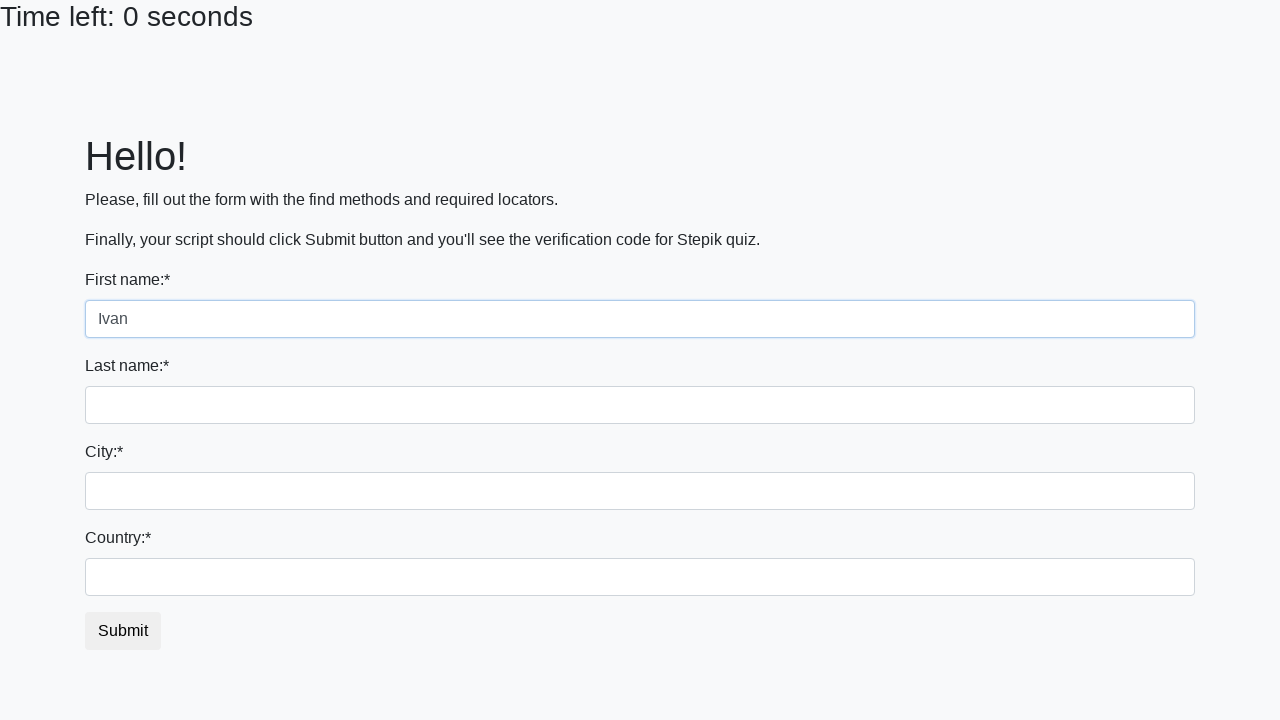

Filled last name field with 'Petrov' on input[name='last_name']
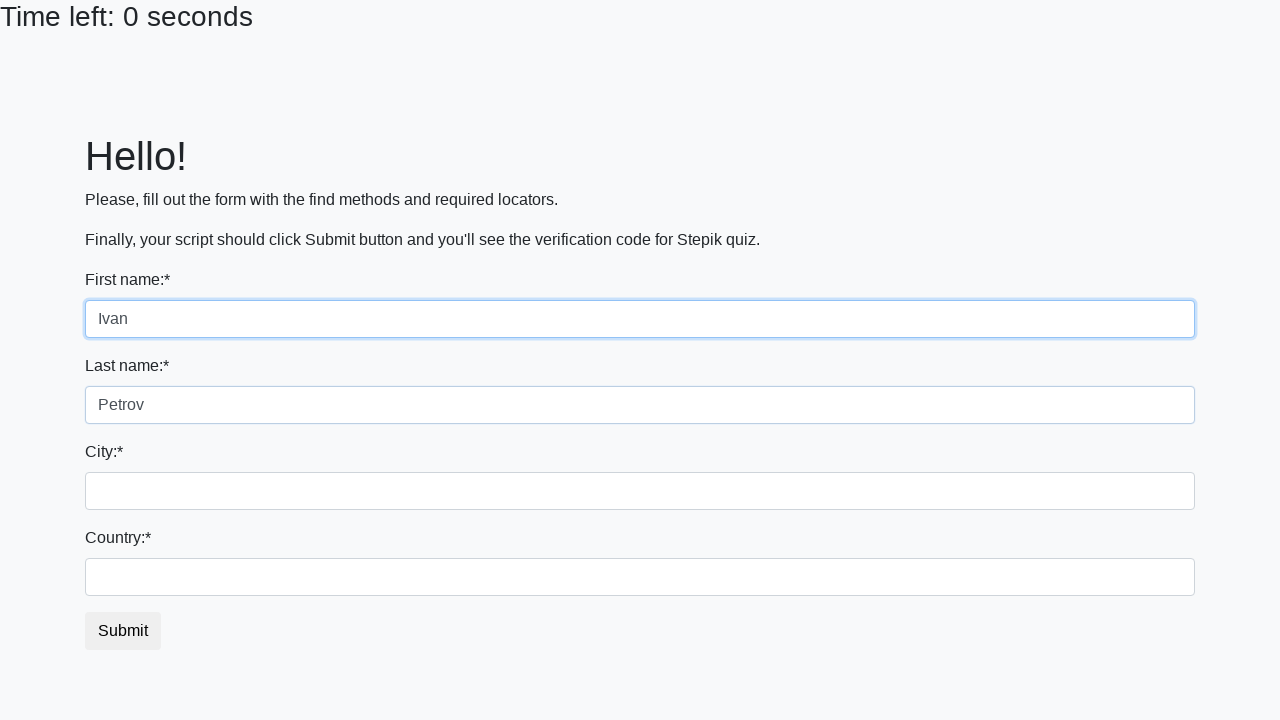

Filled city field with 'Smolensk' on .city
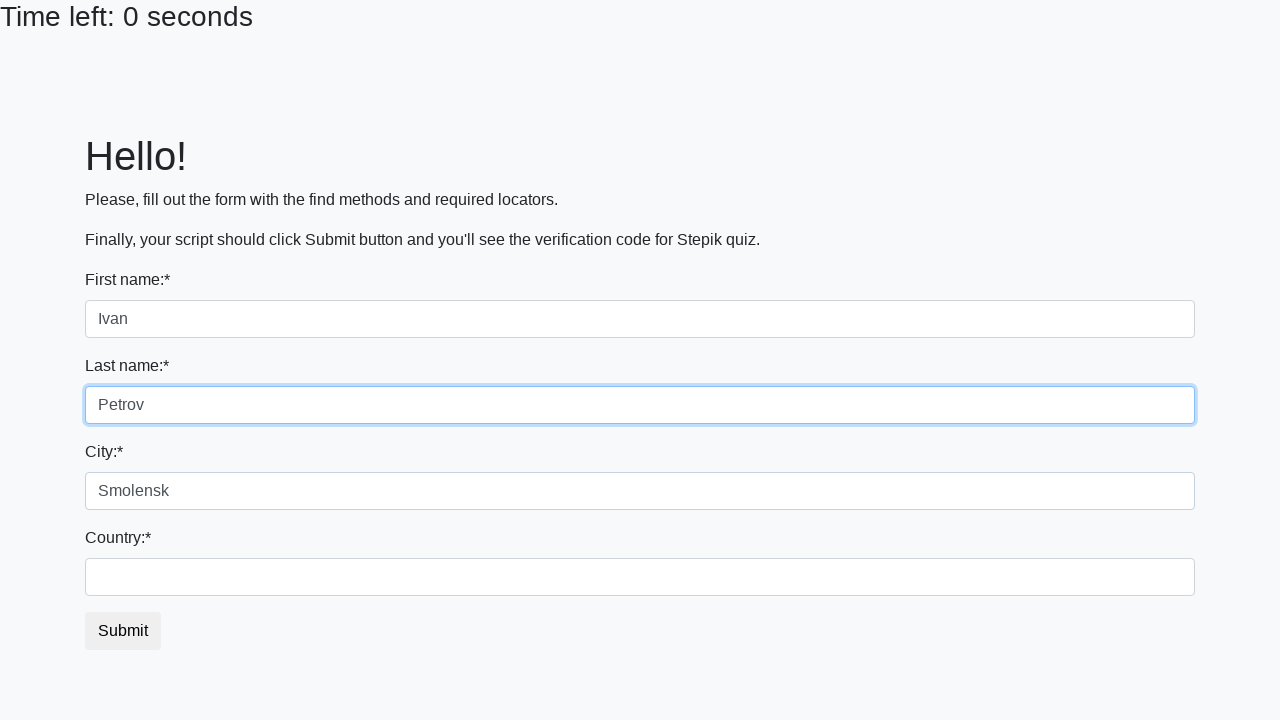

Filled country field with 'Russia' on #country
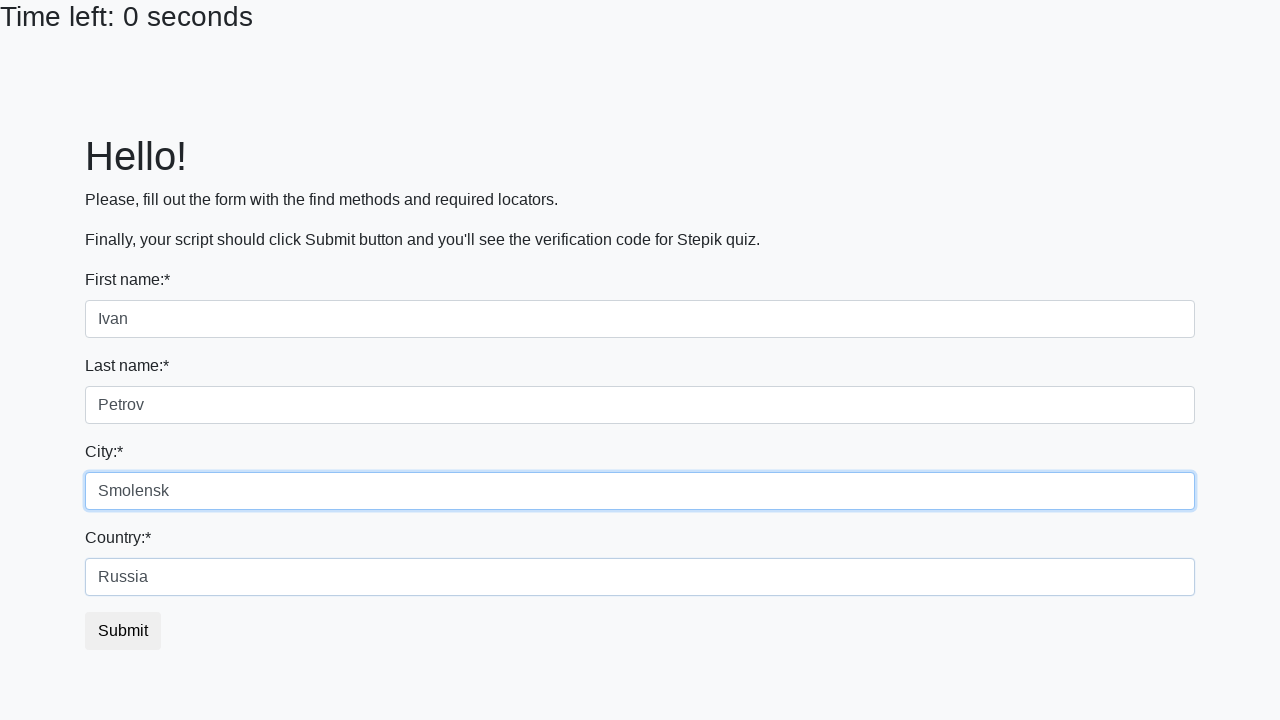

Clicked submit button to complete form submission at (123, 631) on button.btn
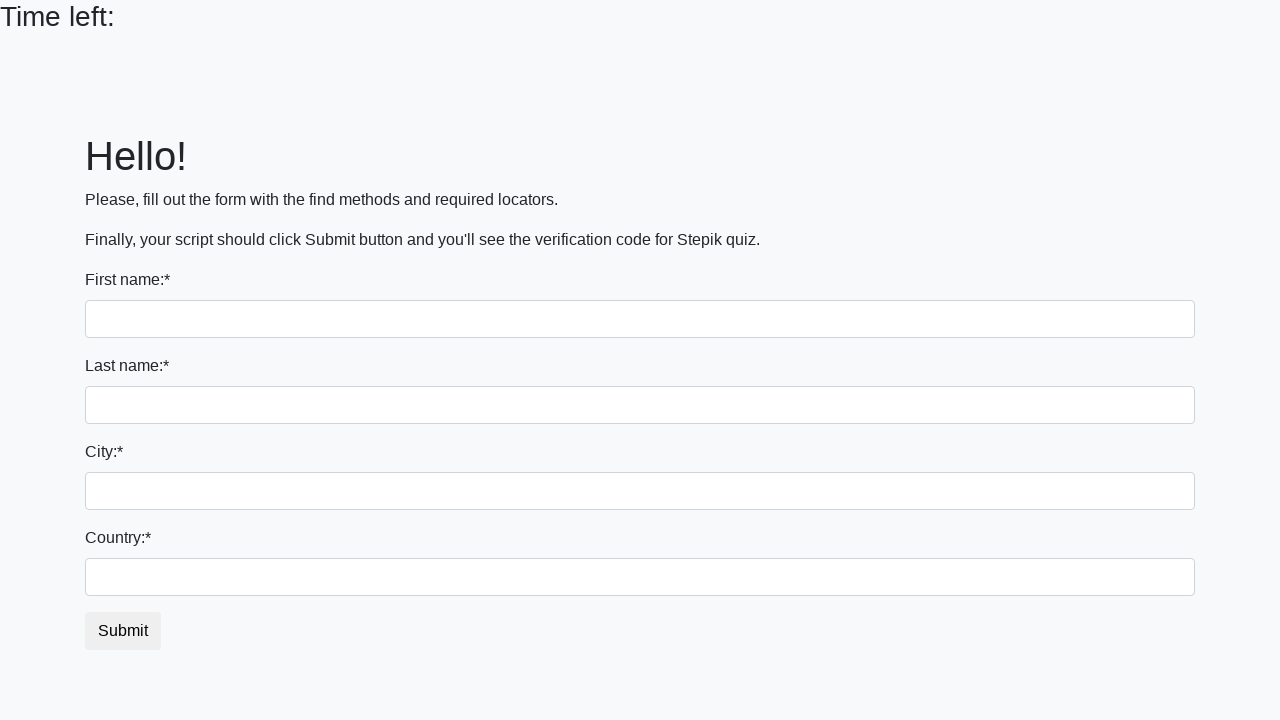

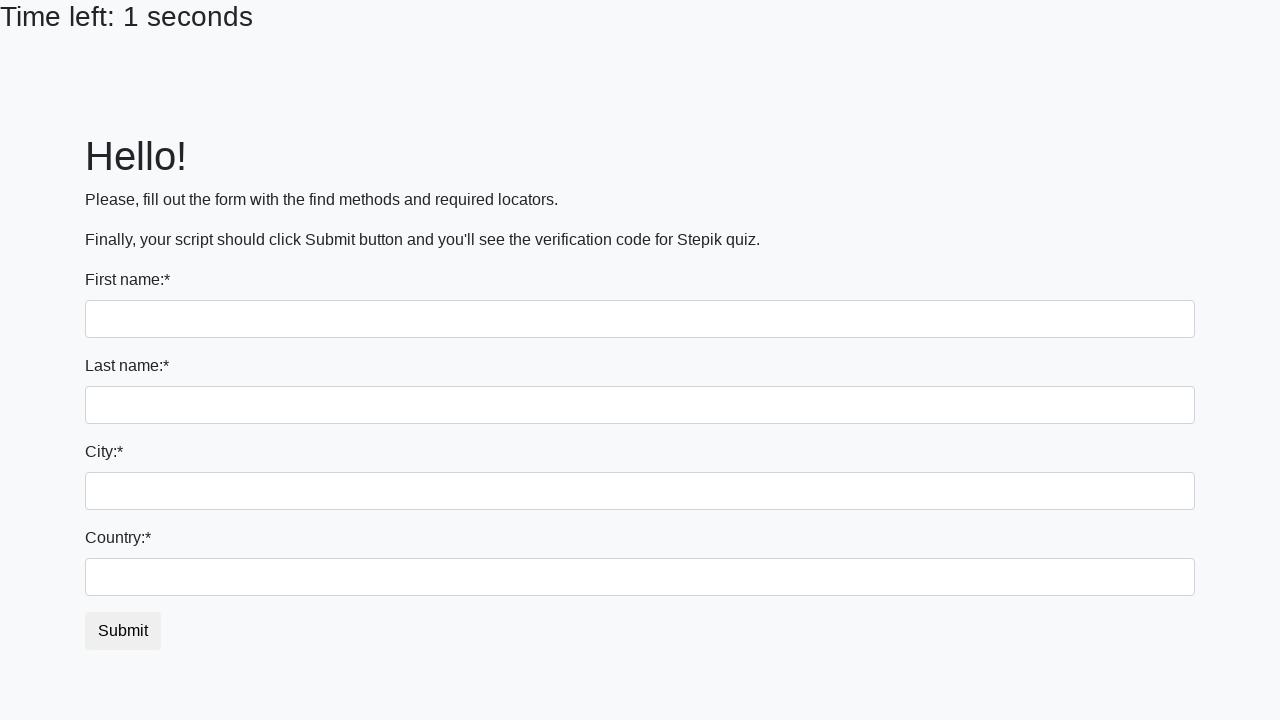